Tests dynamic controls by clicking enable/disable buttons and verifying the textbox state changes and corresponding messages appear

Starting URL: https://the-internet.herokuapp.com/dynamic_controls

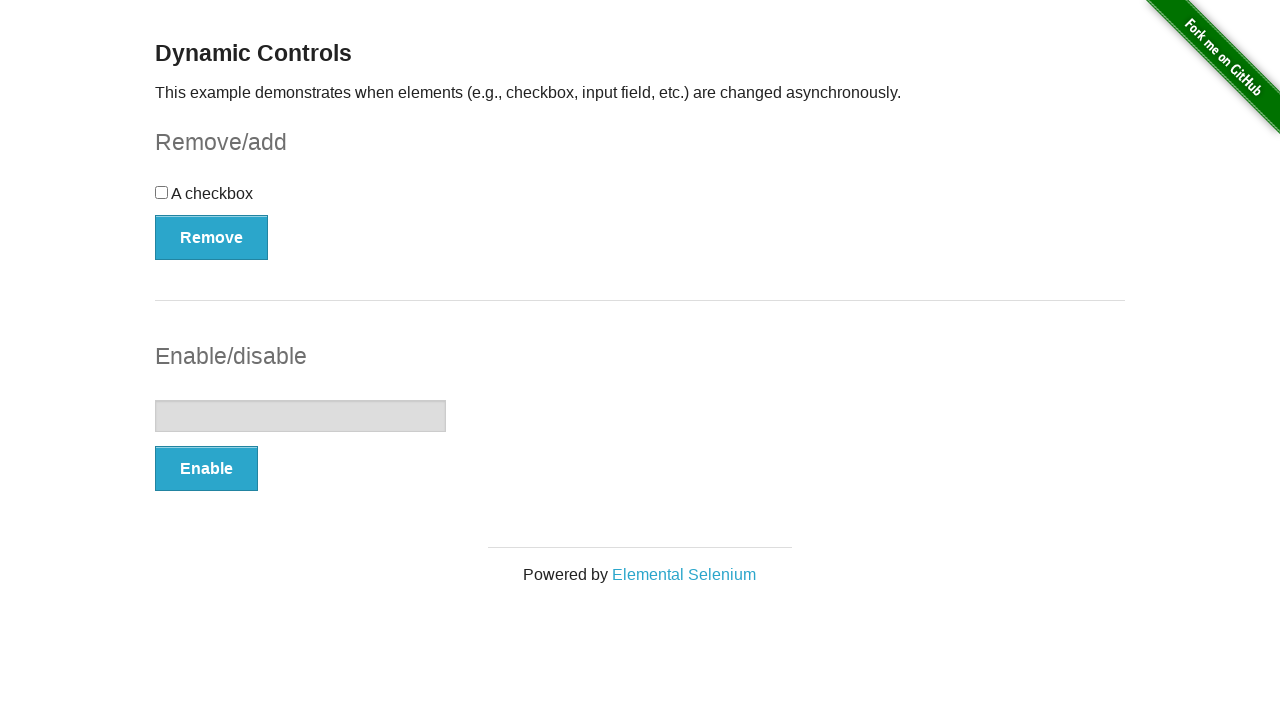

Clicked Enable button at (206, 469) on (//button[@type='button'])[2]
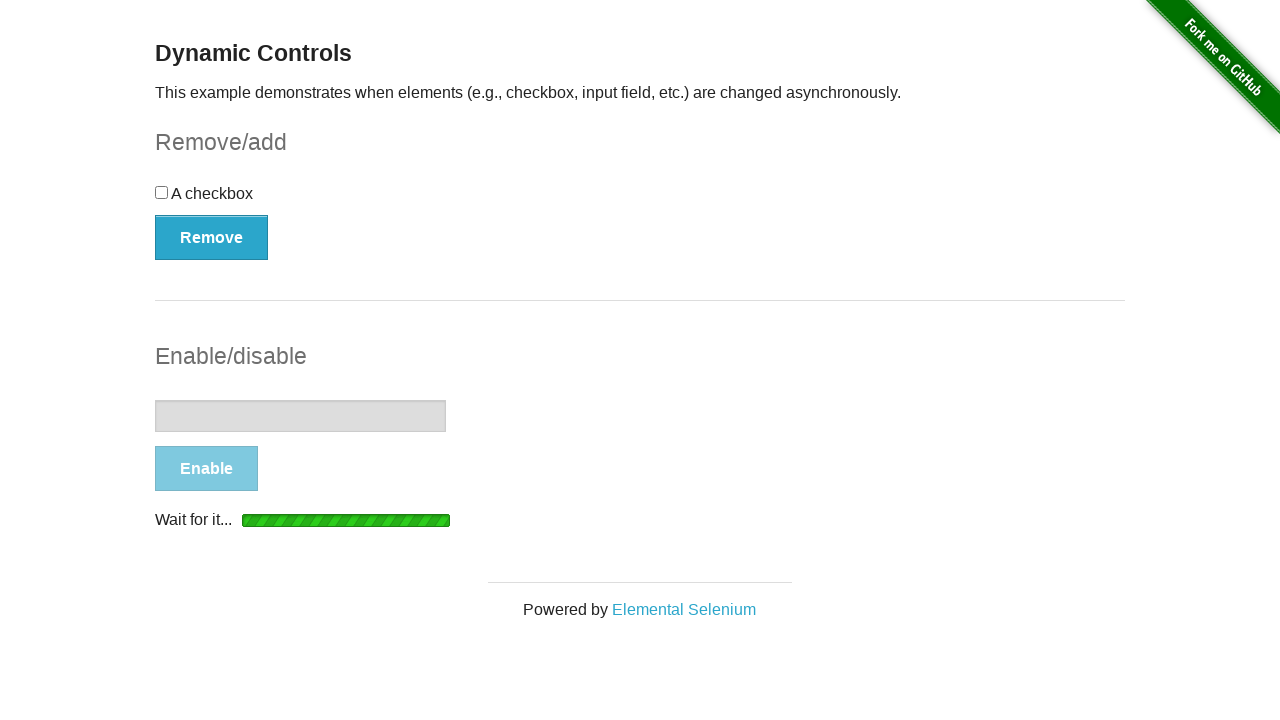

Waited for 'It's enabled!' message to appear
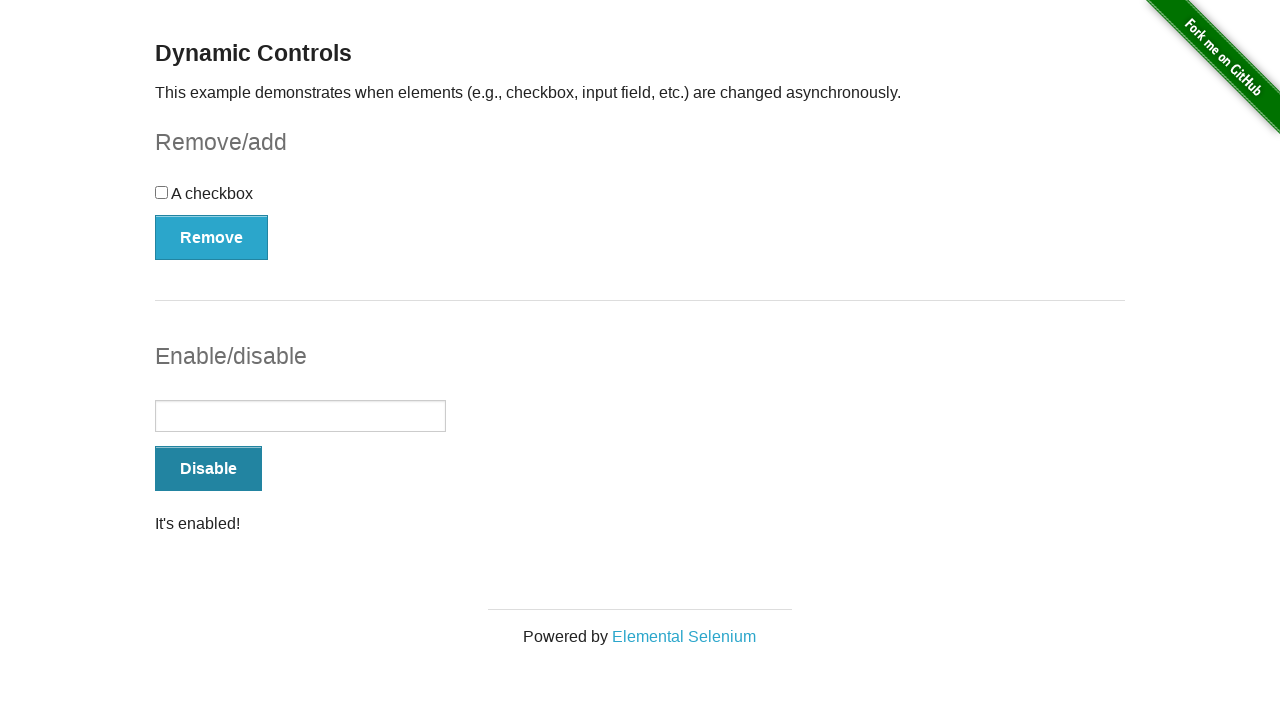

Located the textbox element
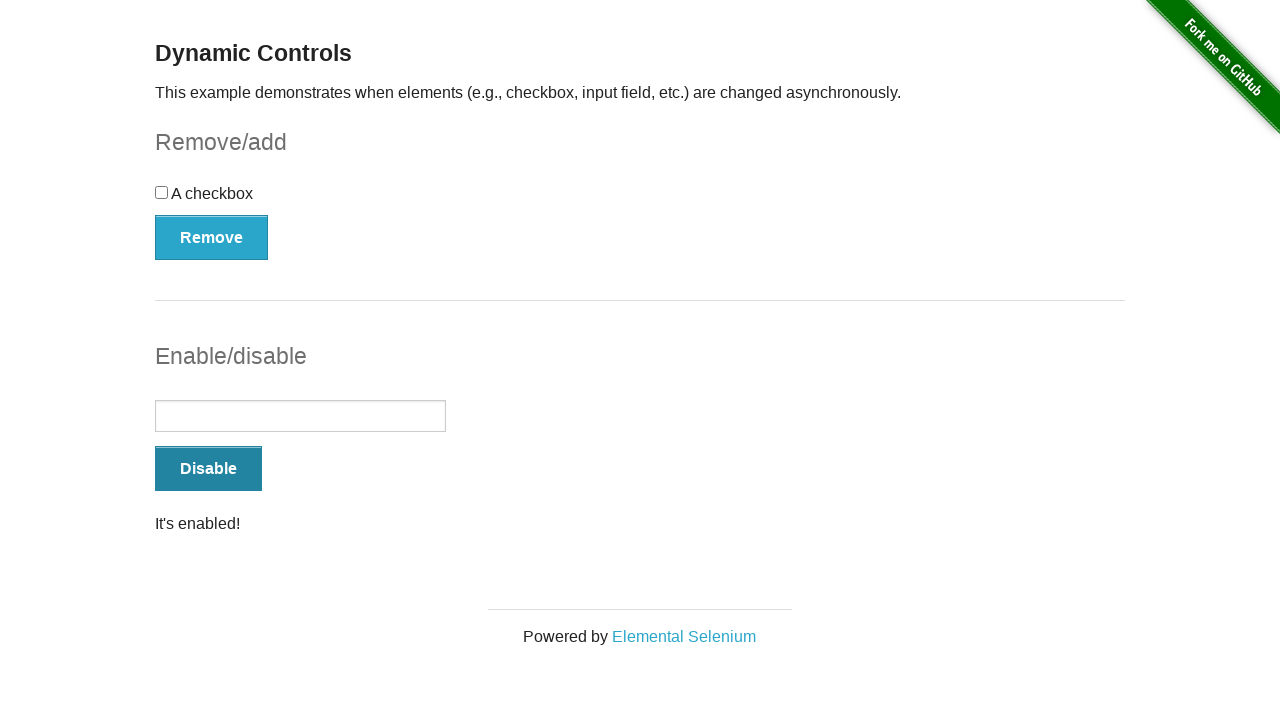

Verified textbox is enabled
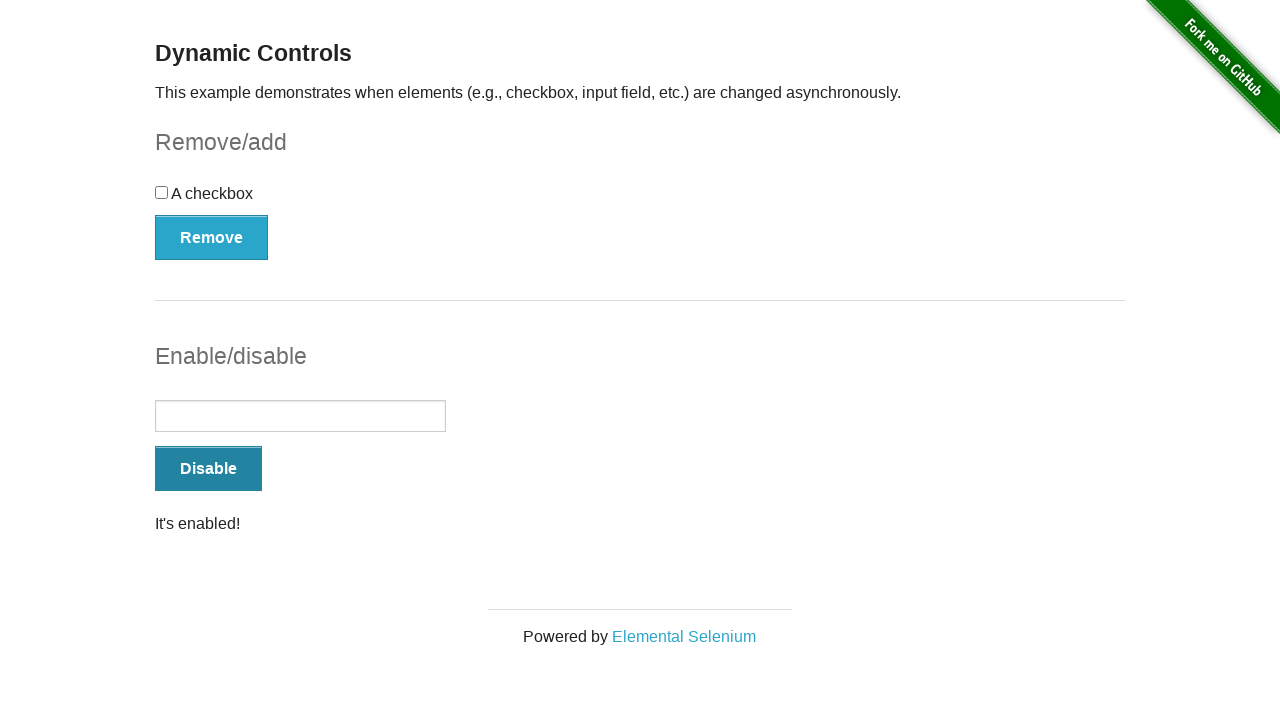

Clicked Disable button at (208, 469) on (//button[@type='button'])[2]
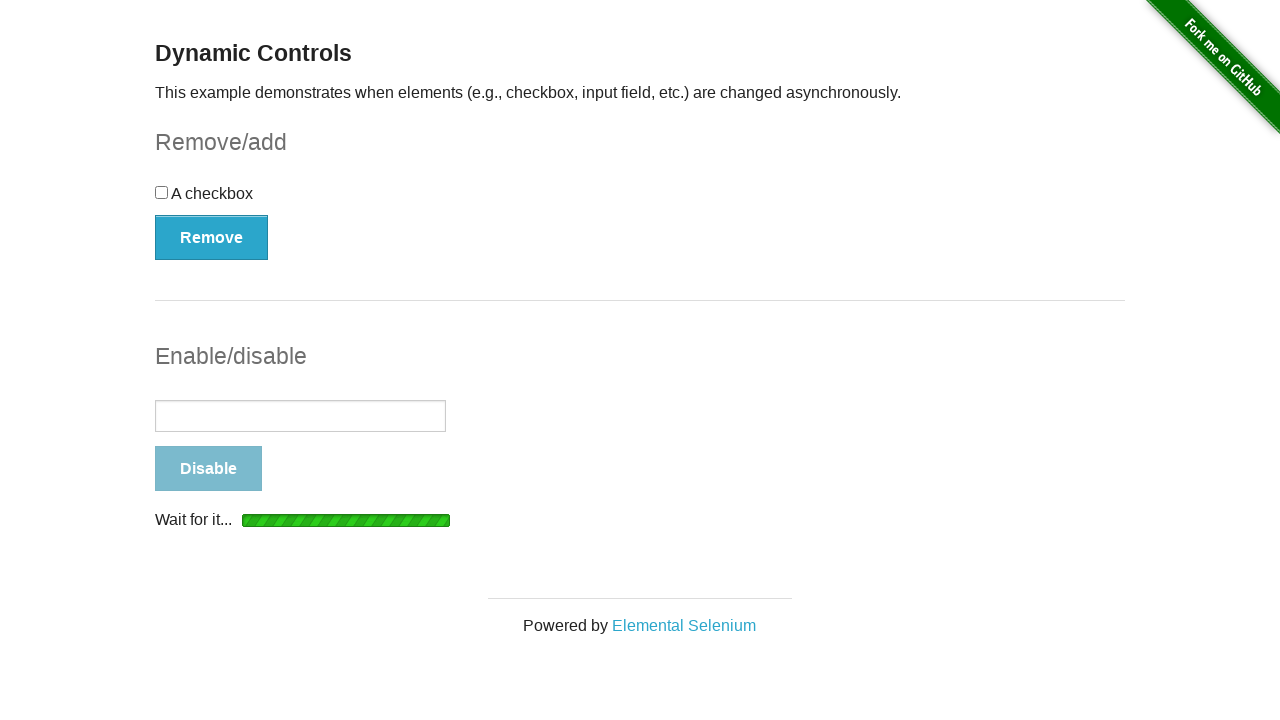

Waited for 'It's disabled!' message to appear
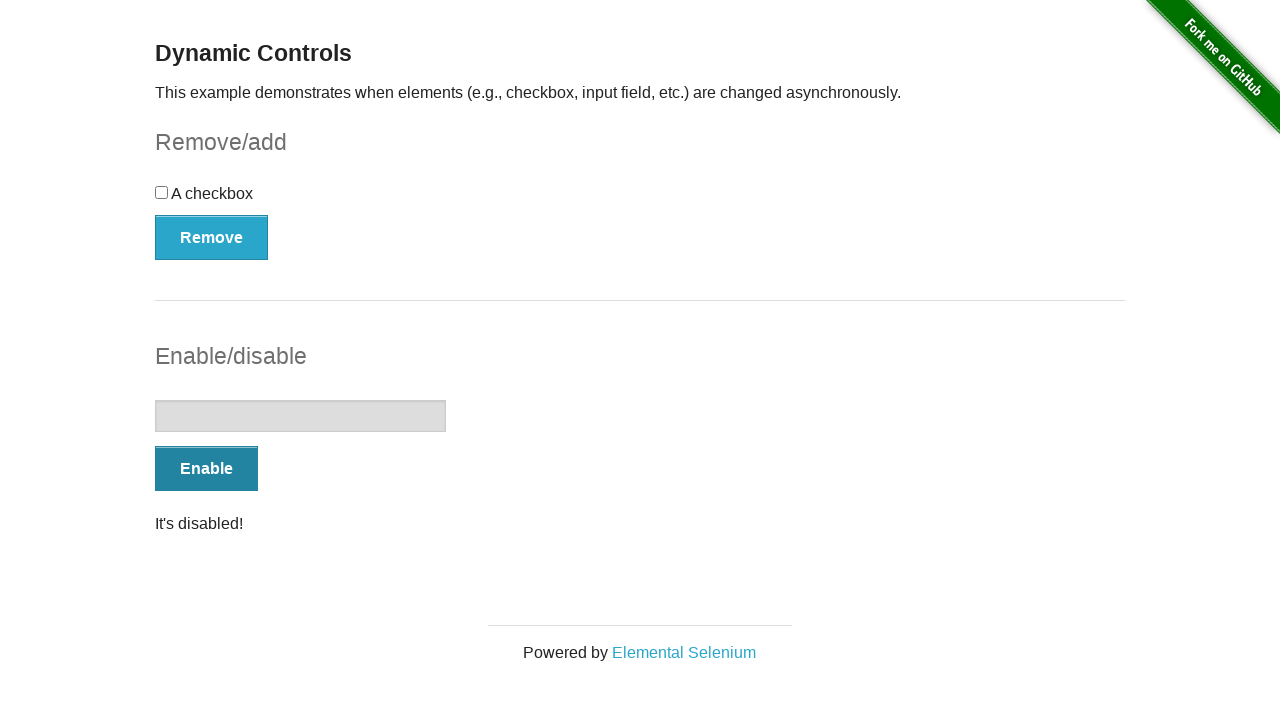

Verified textbox is disabled
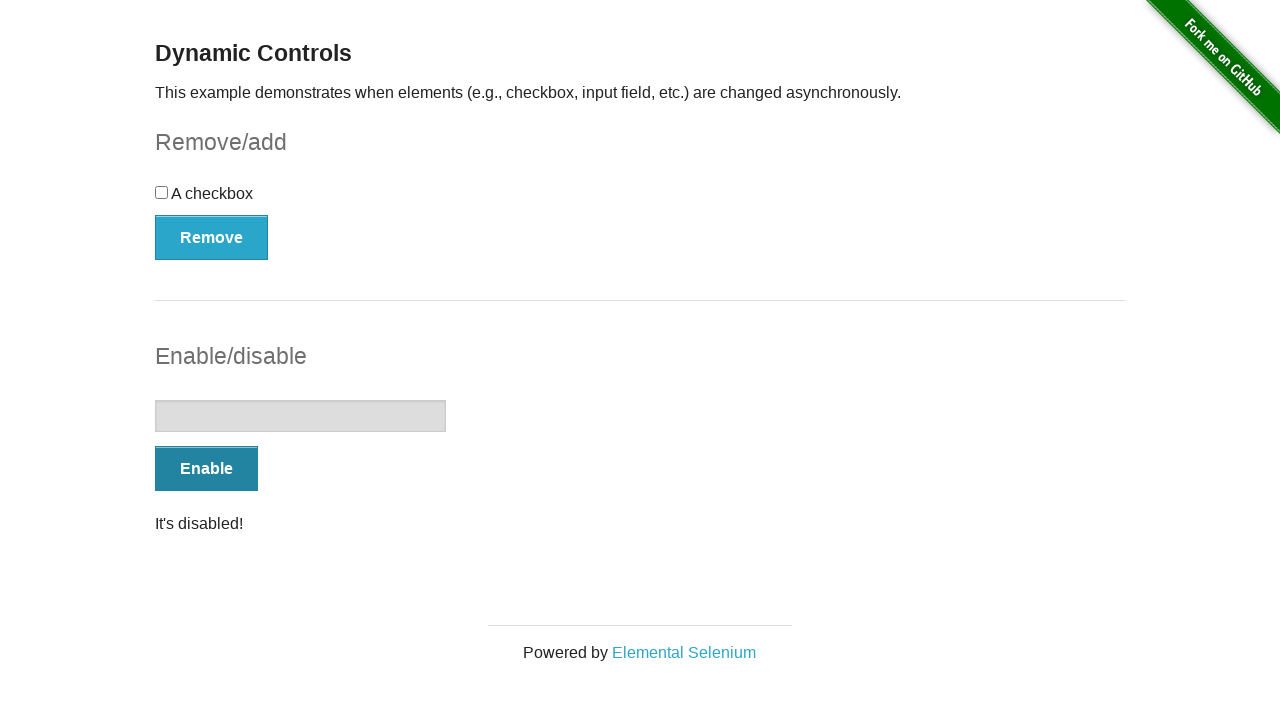

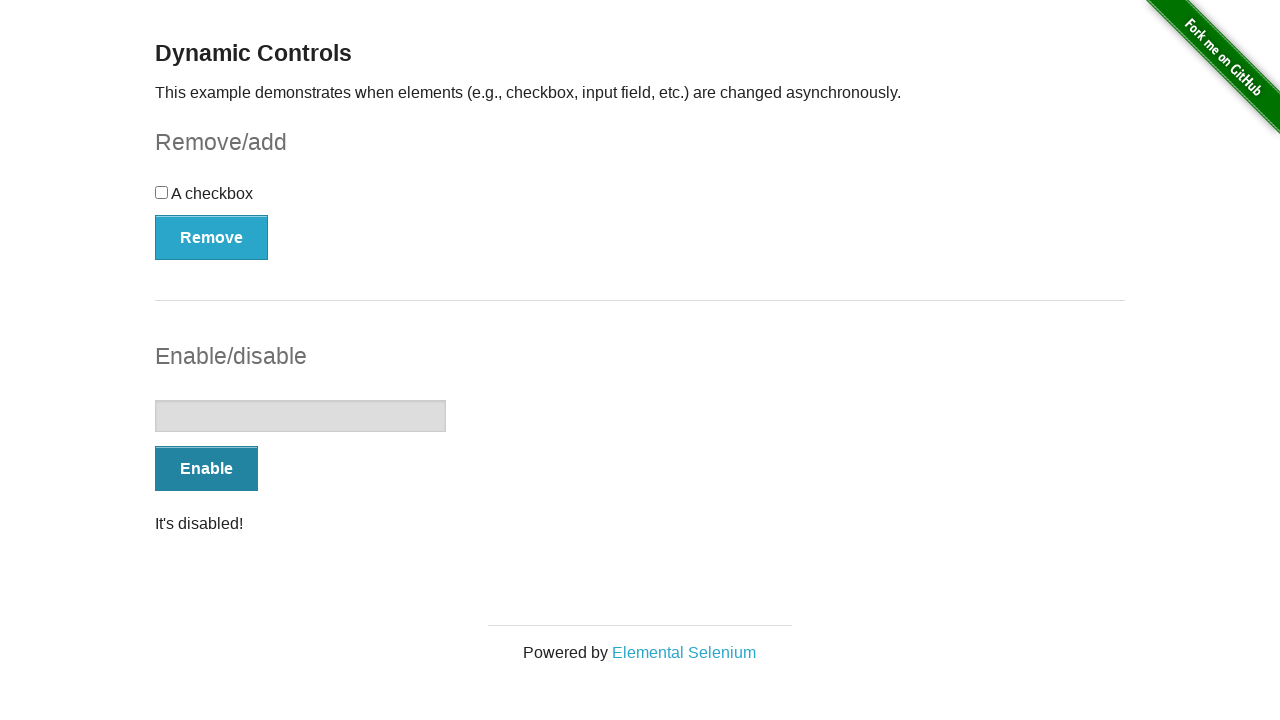